Tests Python.org search functionality using unittest framework by searching for "pycon"

Starting URL: http://www.python.org

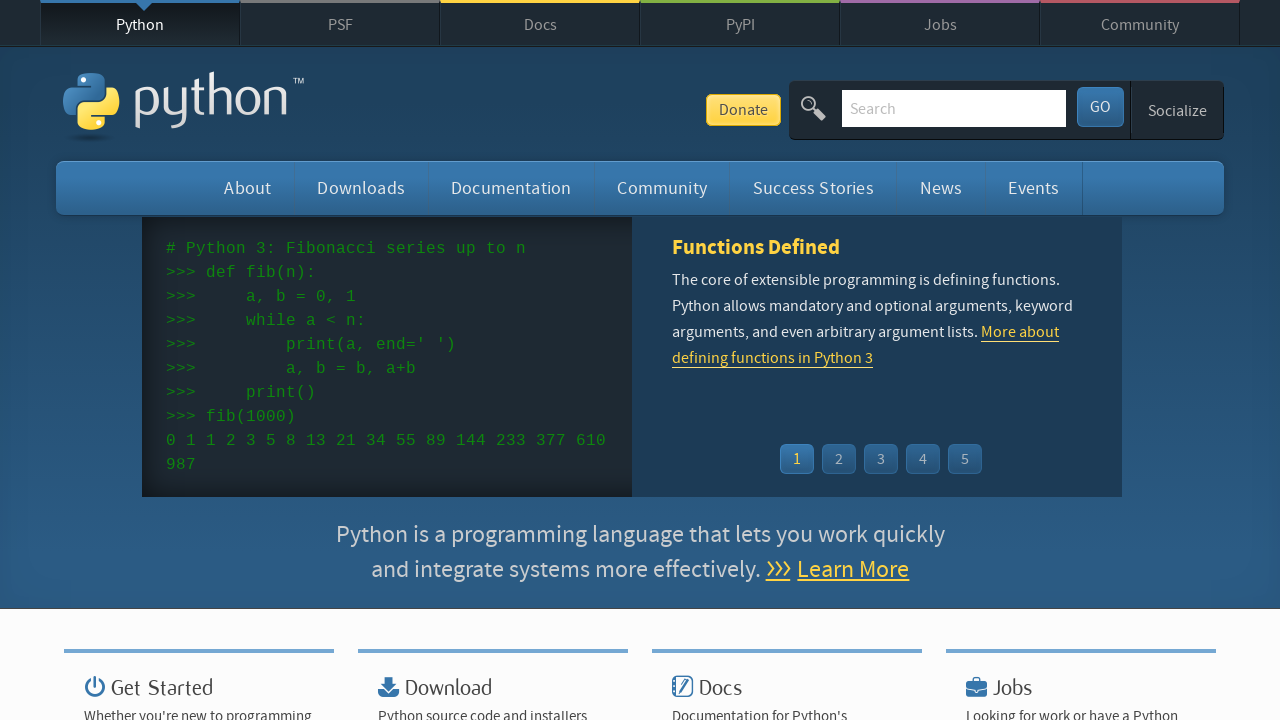

Verified 'Python' is in the page title
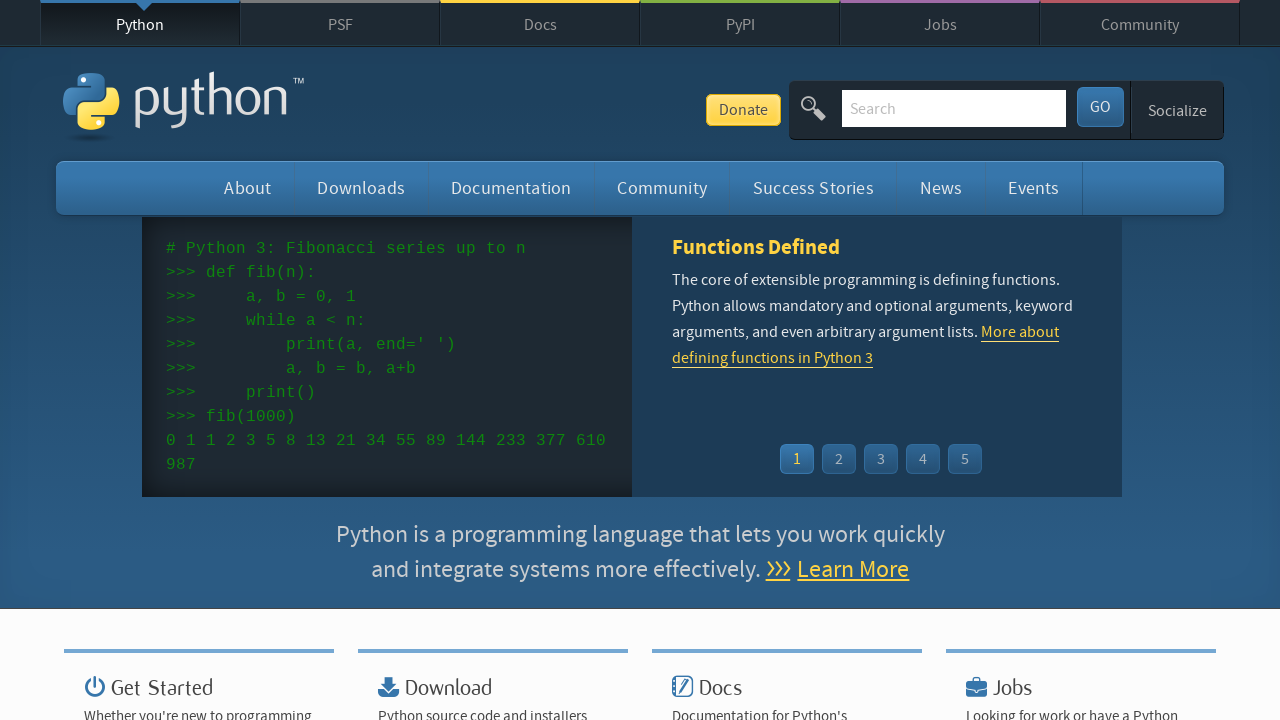

Located search input field with name='q'
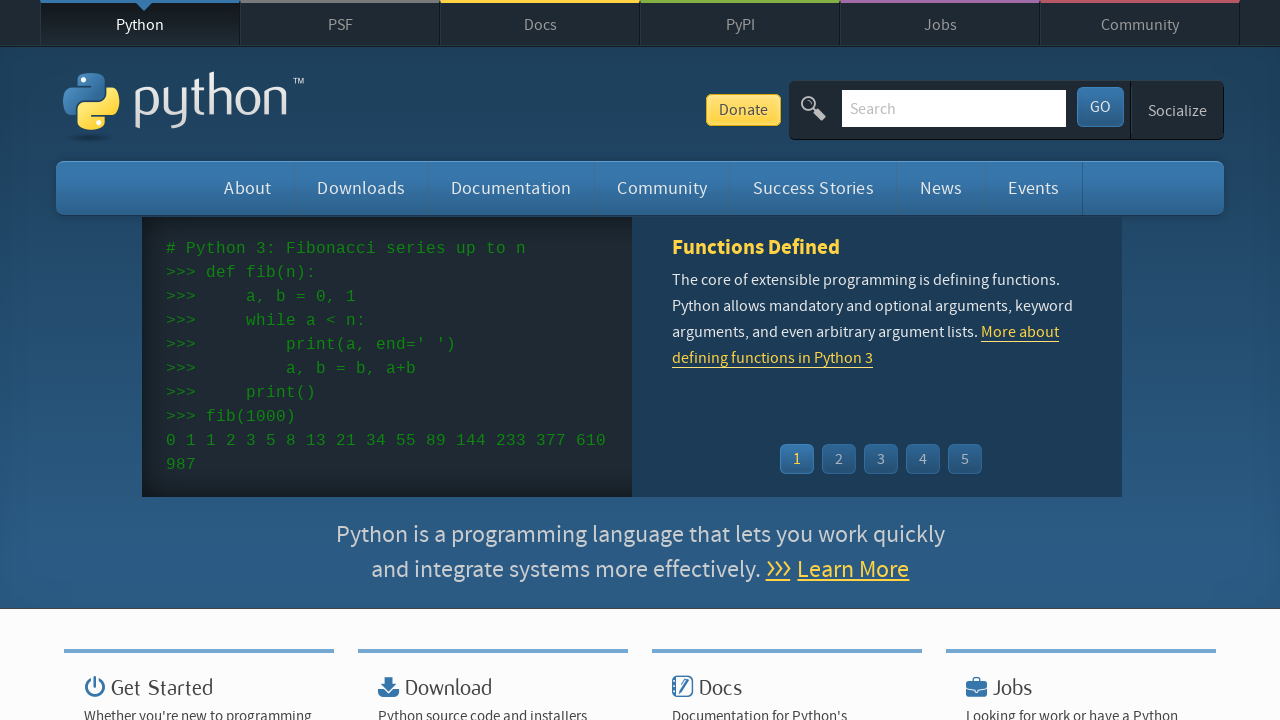

Filled search field with 'pycon' on input[name='q']
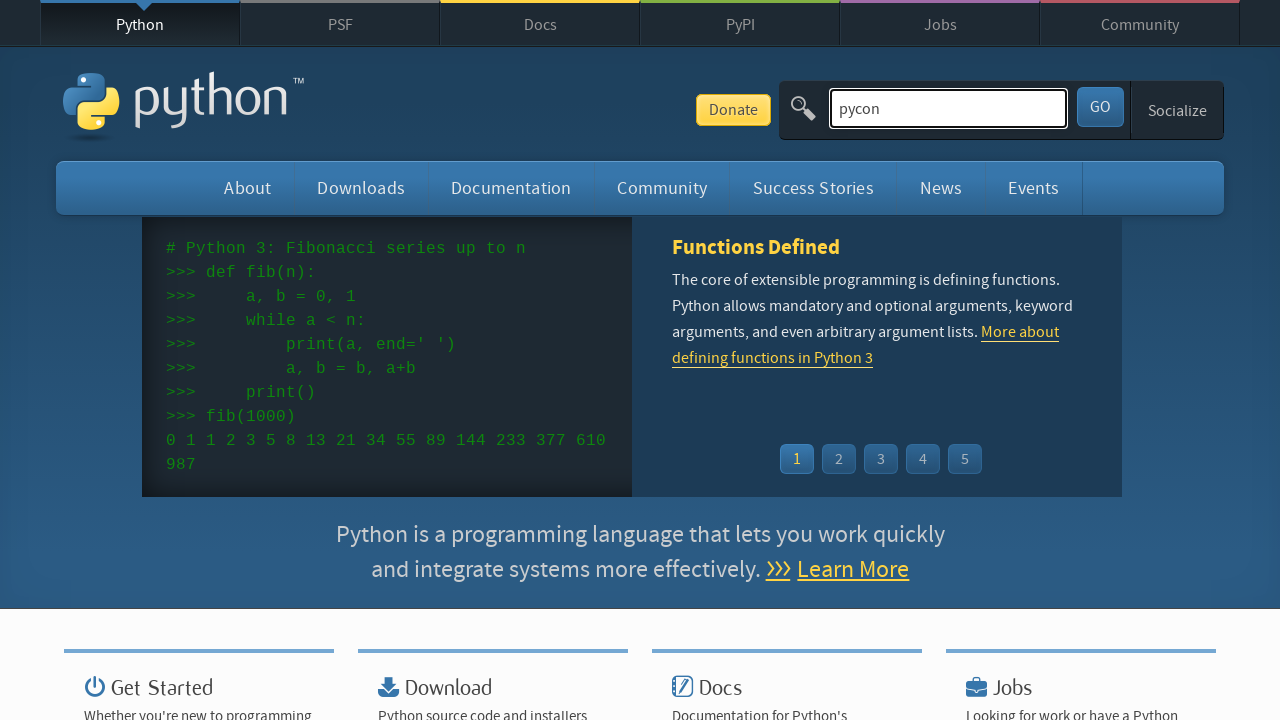

Pressed Enter to submit search for 'pycon' on input[name='q']
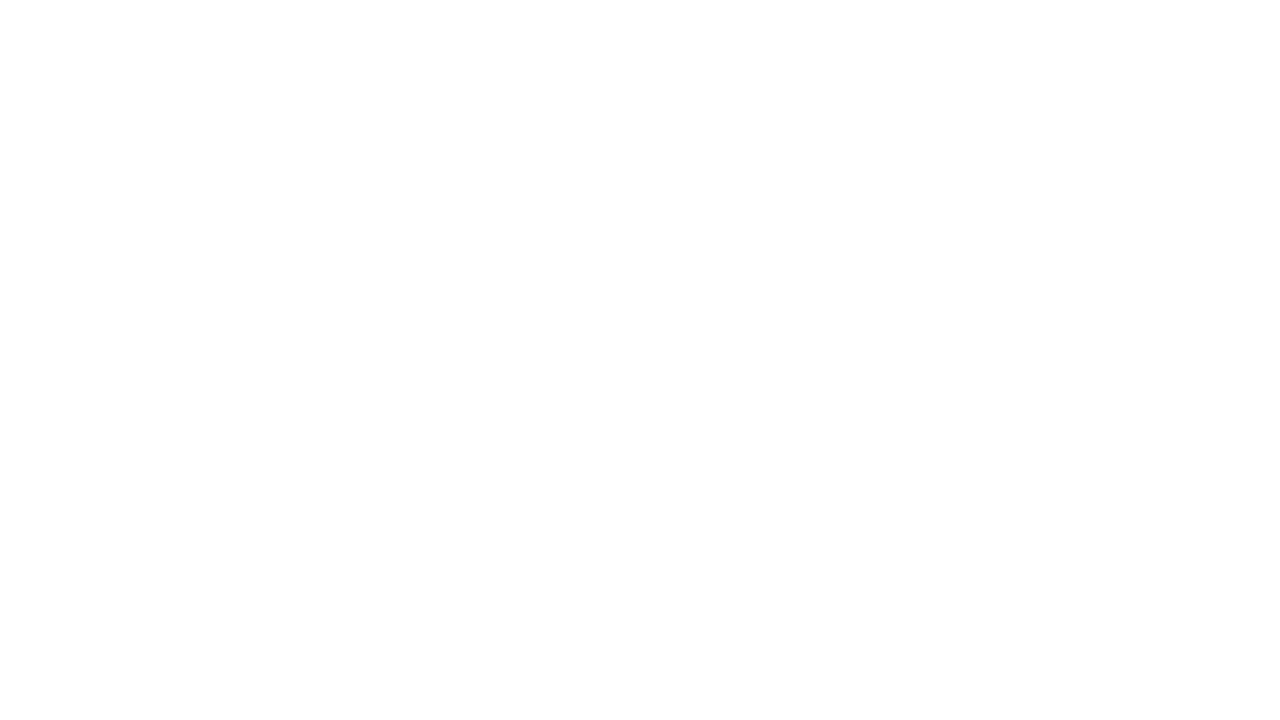

Waited for network idle to load search results
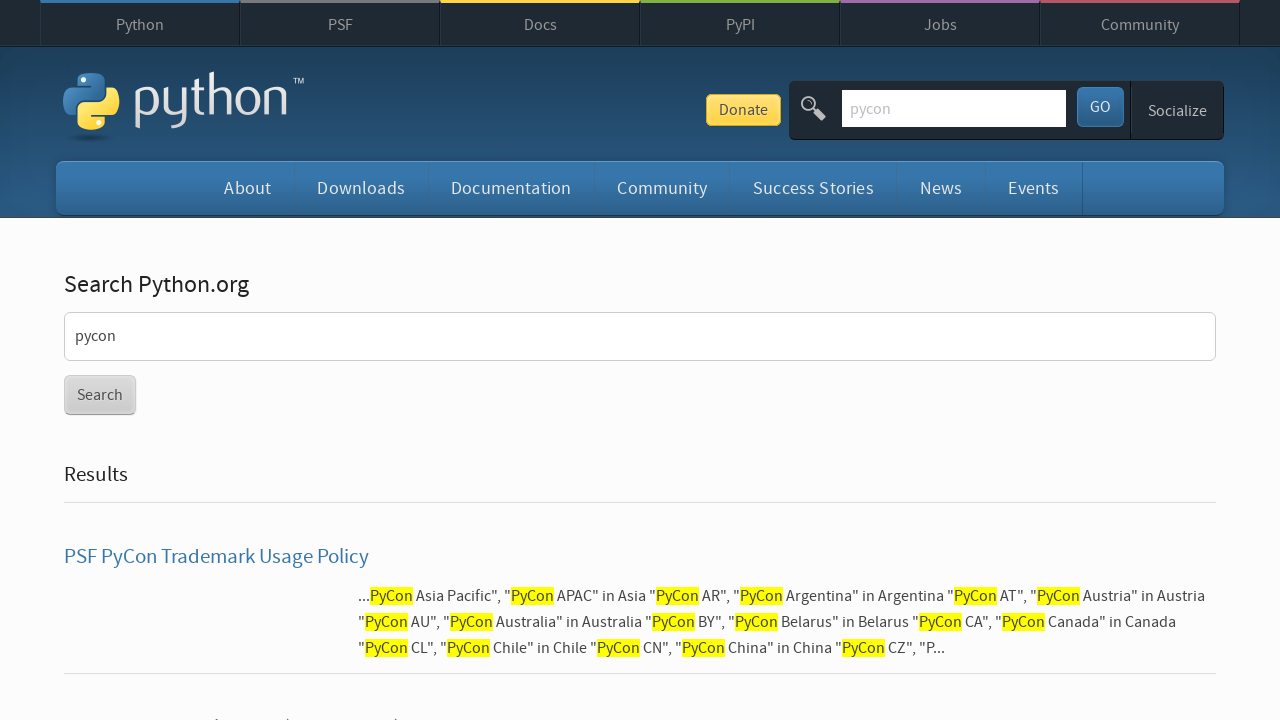

Verified that search returned results (no 'No results found' message)
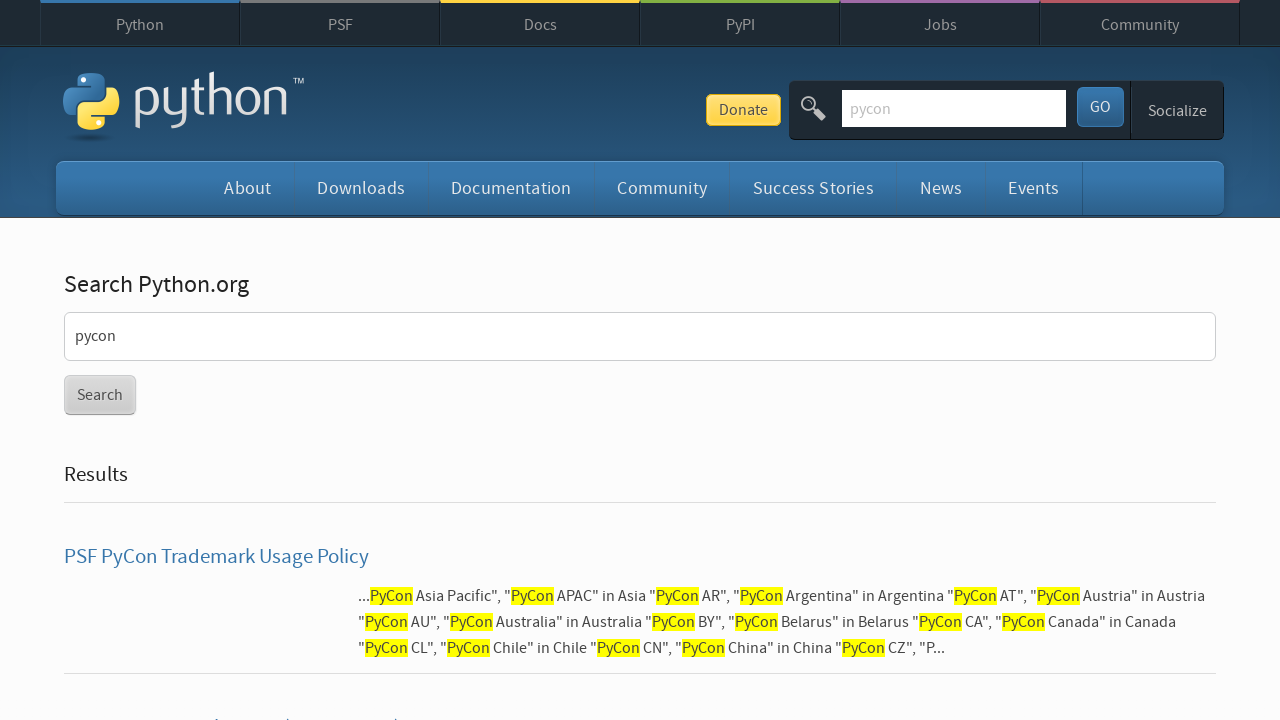

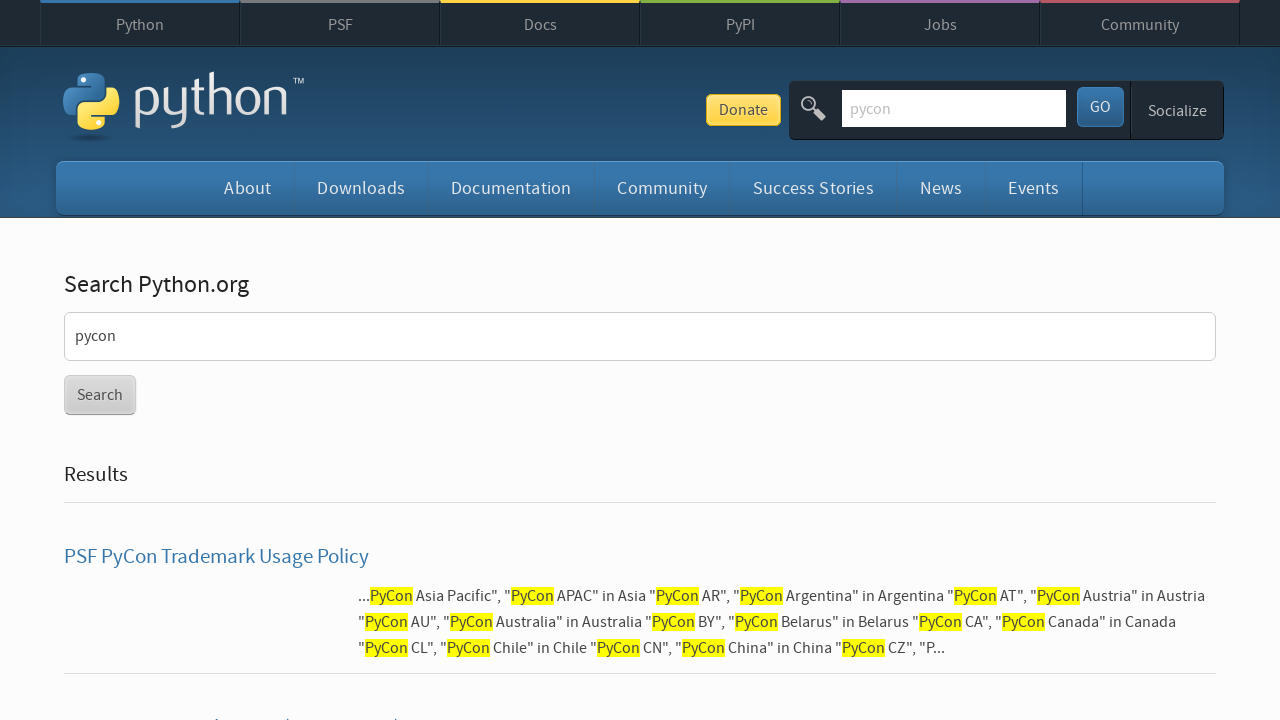